Tests unmarking items as complete by checking and then unchecking a todo item

Starting URL: https://demo.playwright.dev/todomvc

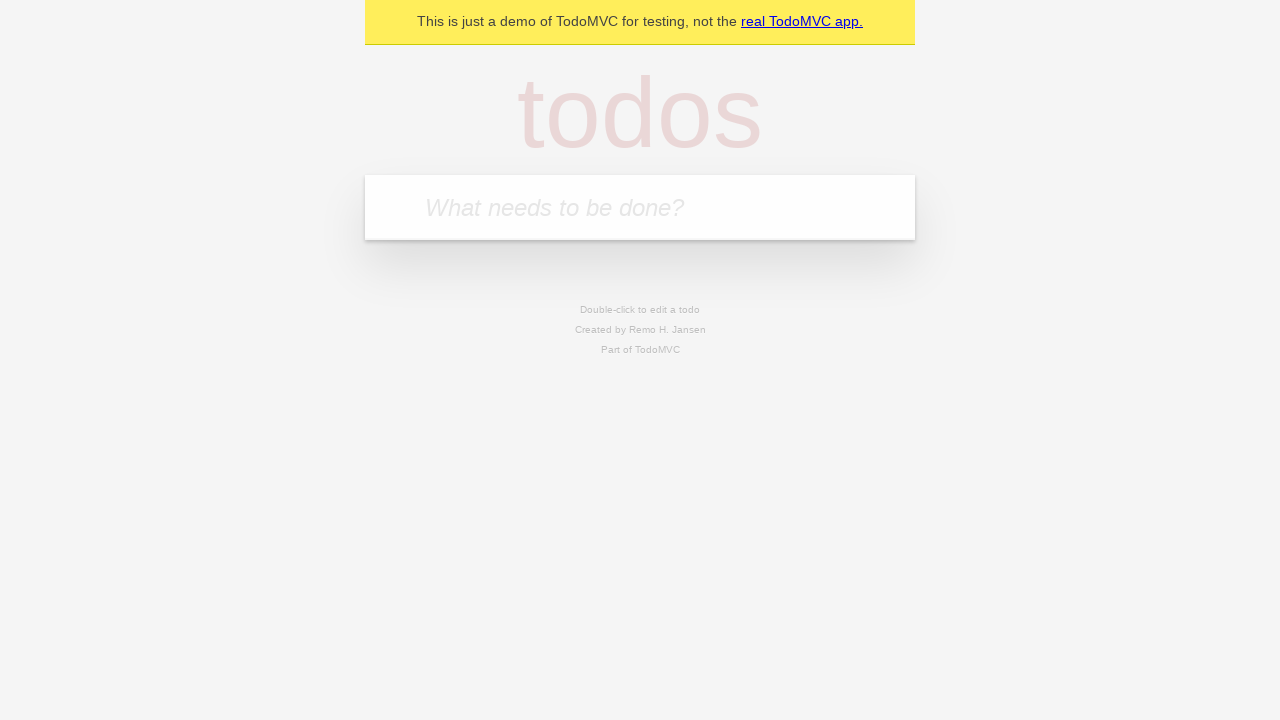

Located the 'What needs to be done?' input field
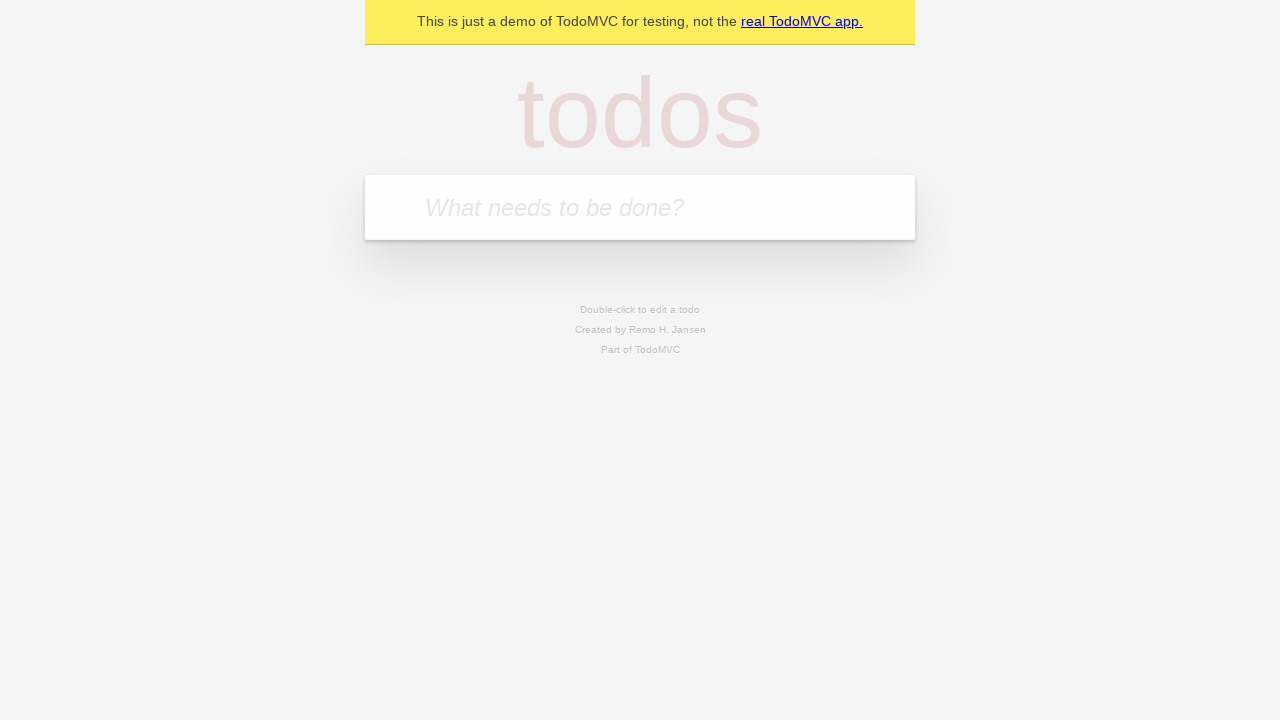

Filled todo input with 'buy some cheese' on internal:attr=[placeholder="What needs to be done?"i]
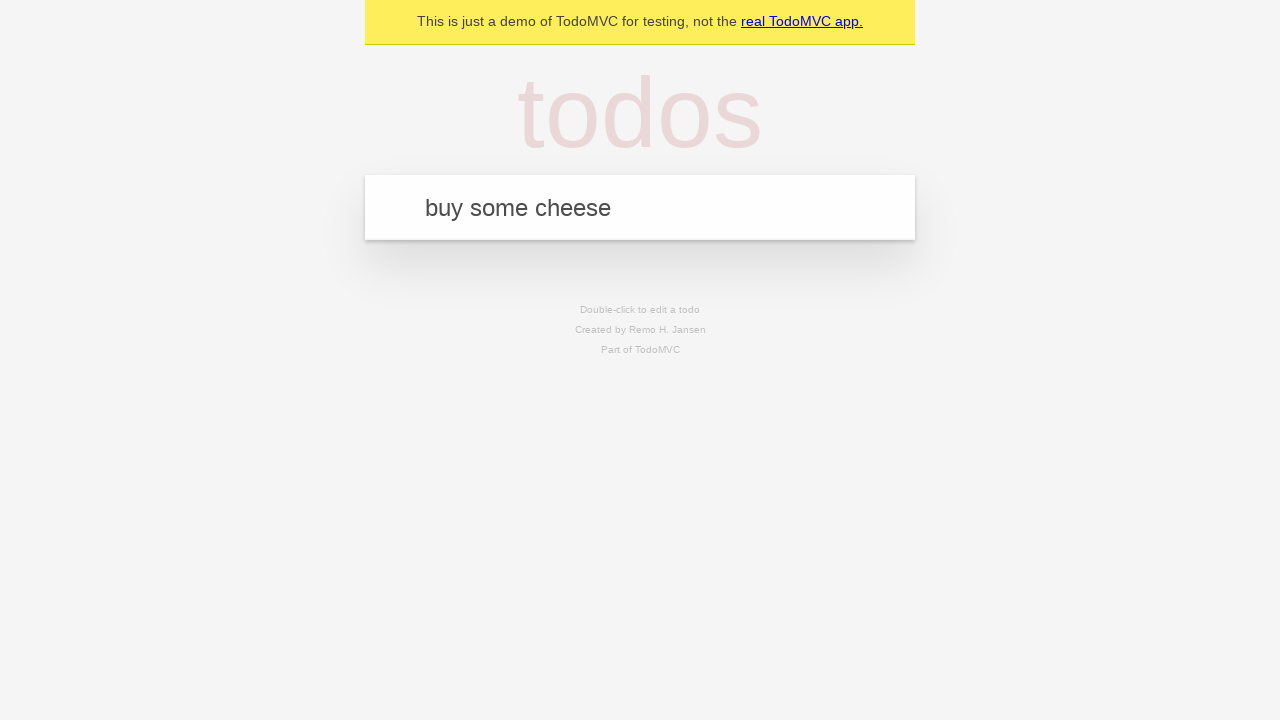

Pressed Enter to create todo item 'buy some cheese' on internal:attr=[placeholder="What needs to be done?"i]
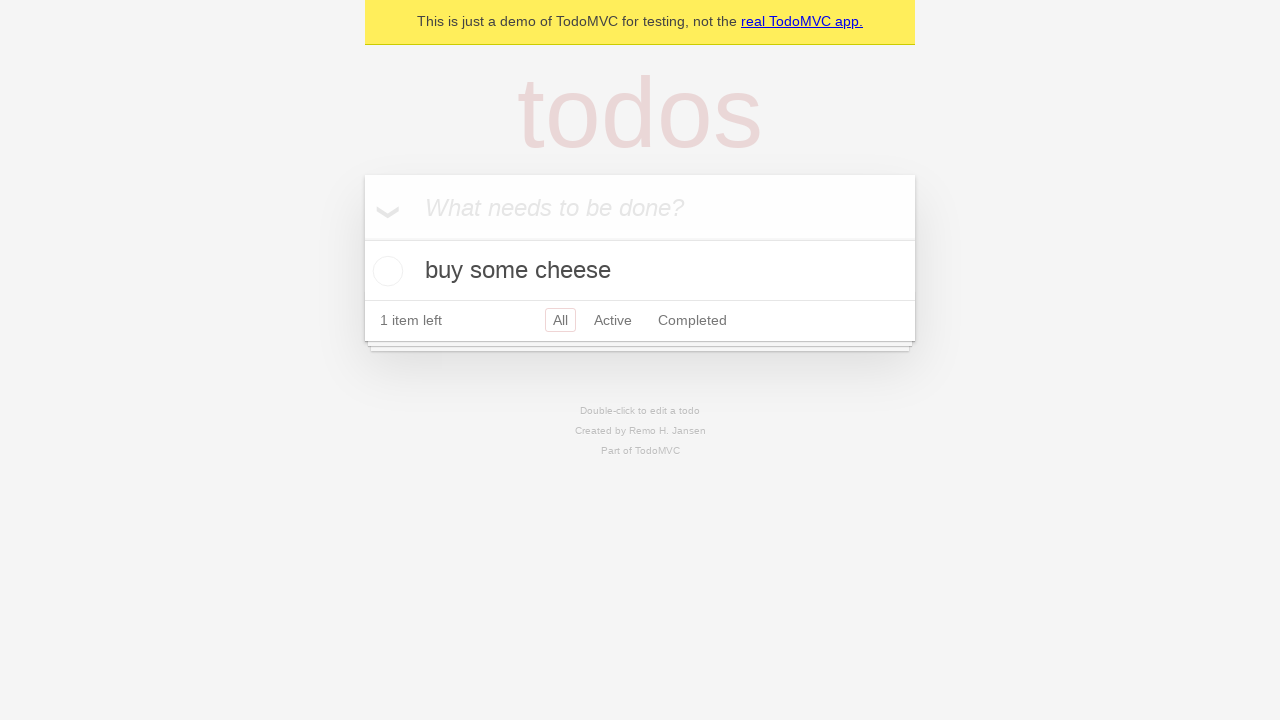

Filled todo input with 'feed the cat' on internal:attr=[placeholder="What needs to be done?"i]
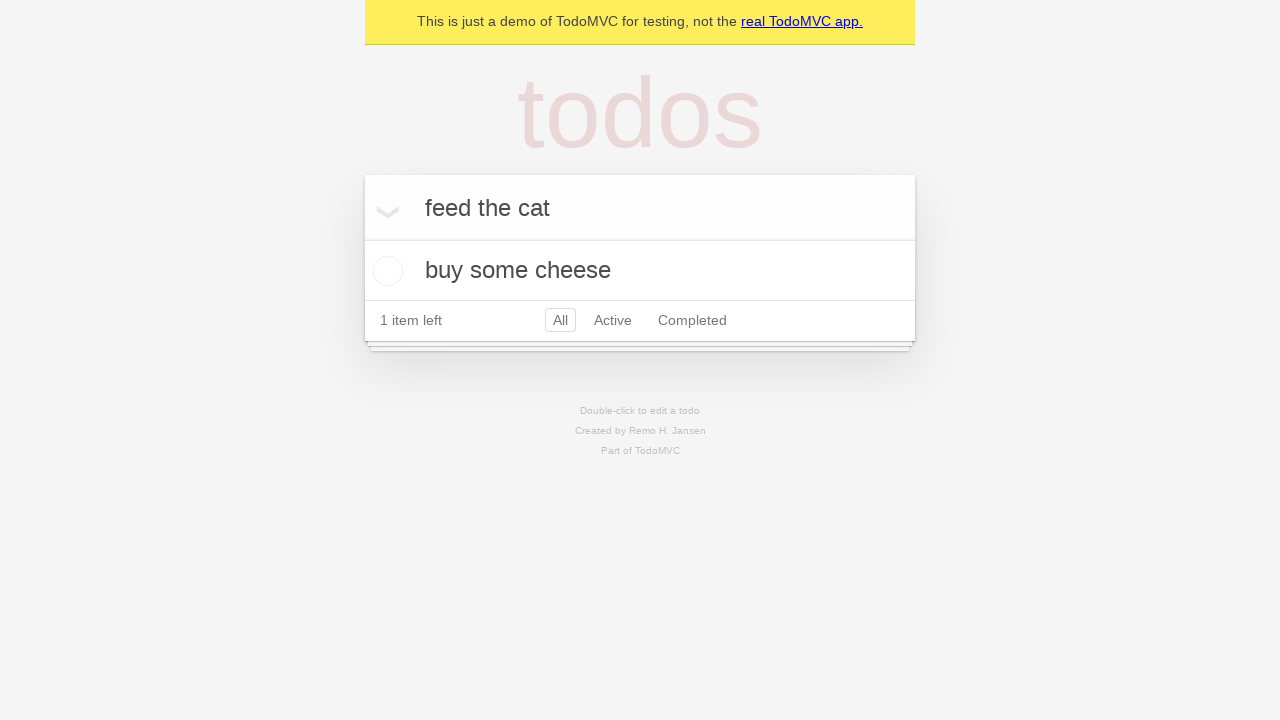

Pressed Enter to create todo item 'feed the cat' on internal:attr=[placeholder="What needs to be done?"i]
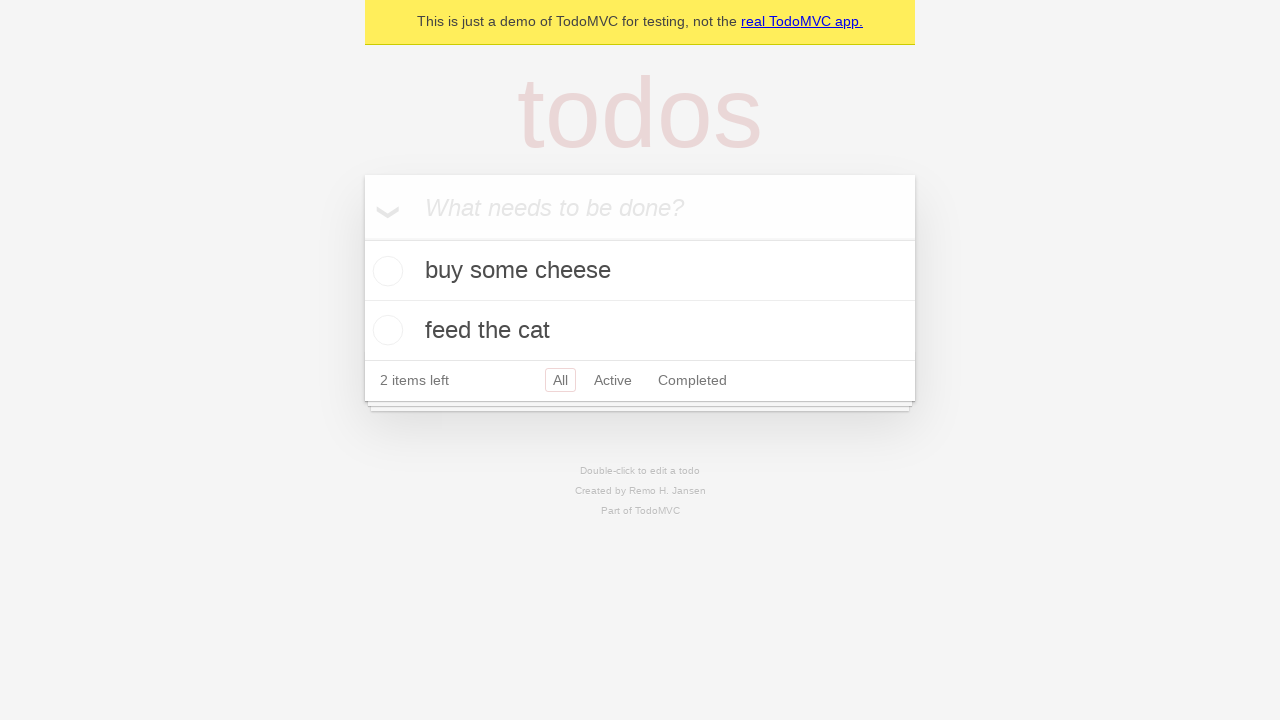

Located the first todo item
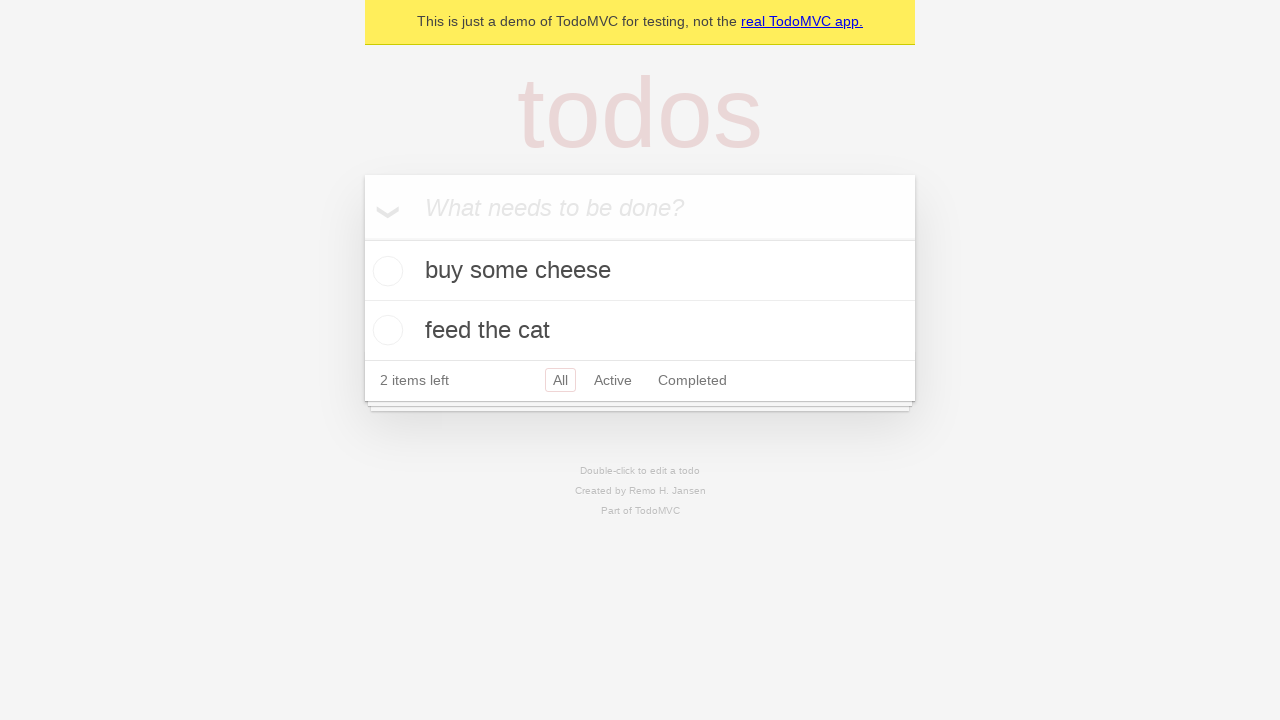

Located the checkbox for the first todo item
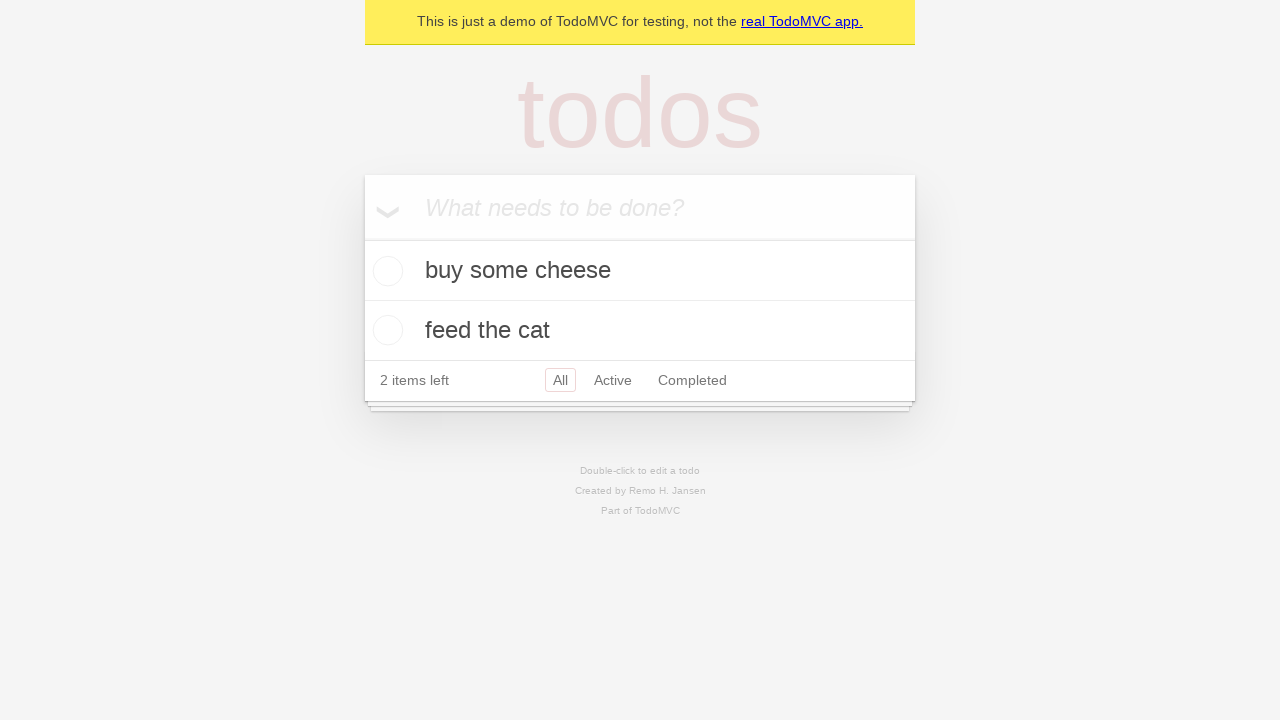

Checked the first todo item to mark it as complete at (385, 271) on internal:testid=[data-testid="todo-item"s] >> nth=0 >> internal:role=checkbox
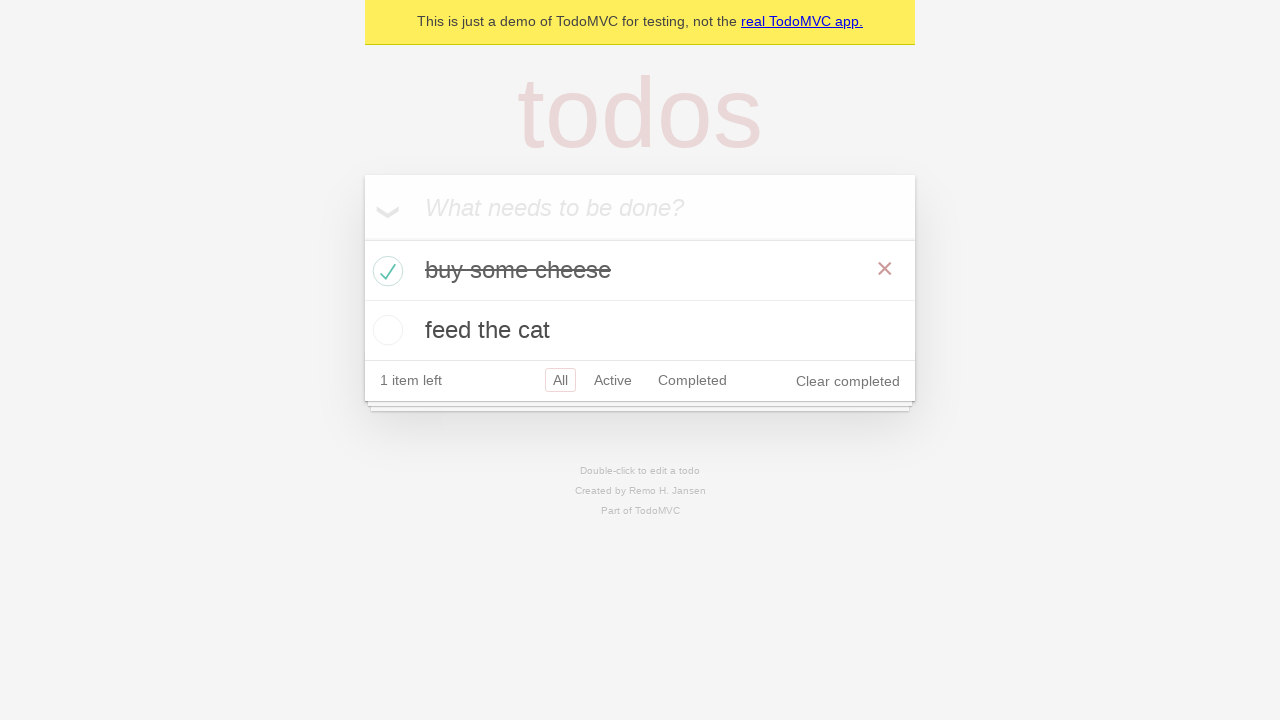

Unchecked the first todo item to mark it as incomplete at (385, 271) on internal:testid=[data-testid="todo-item"s] >> nth=0 >> internal:role=checkbox
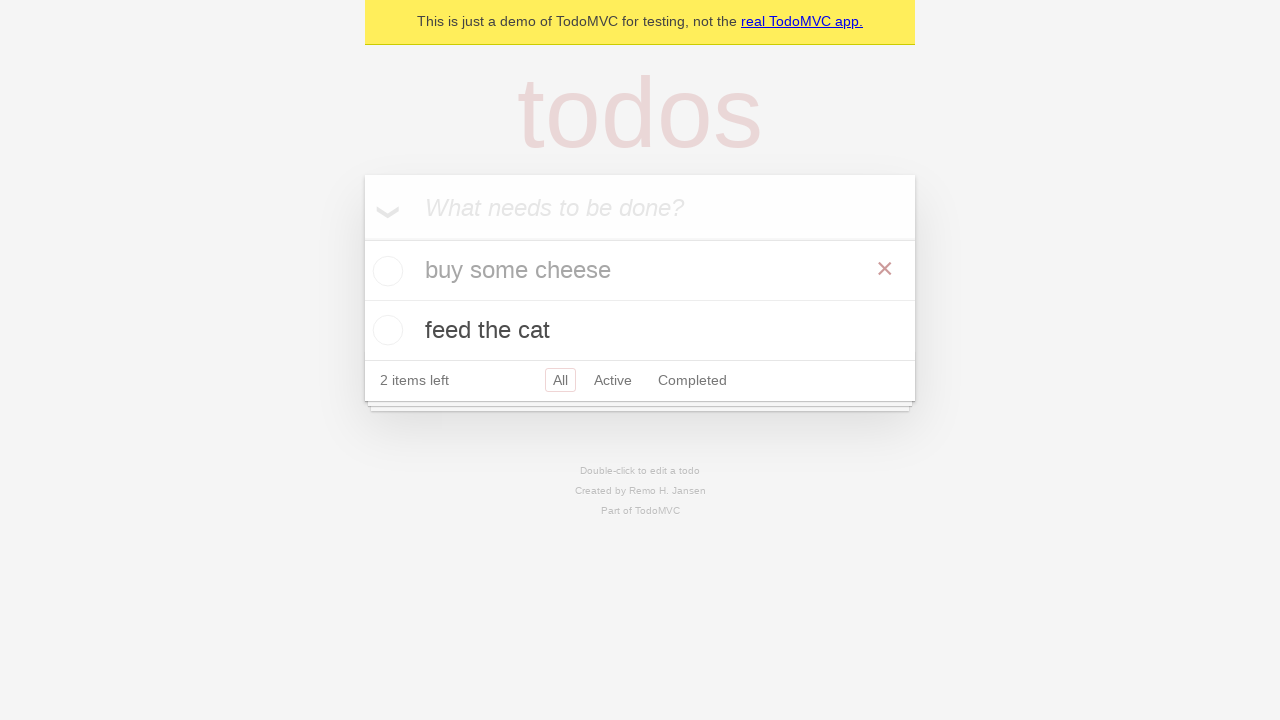

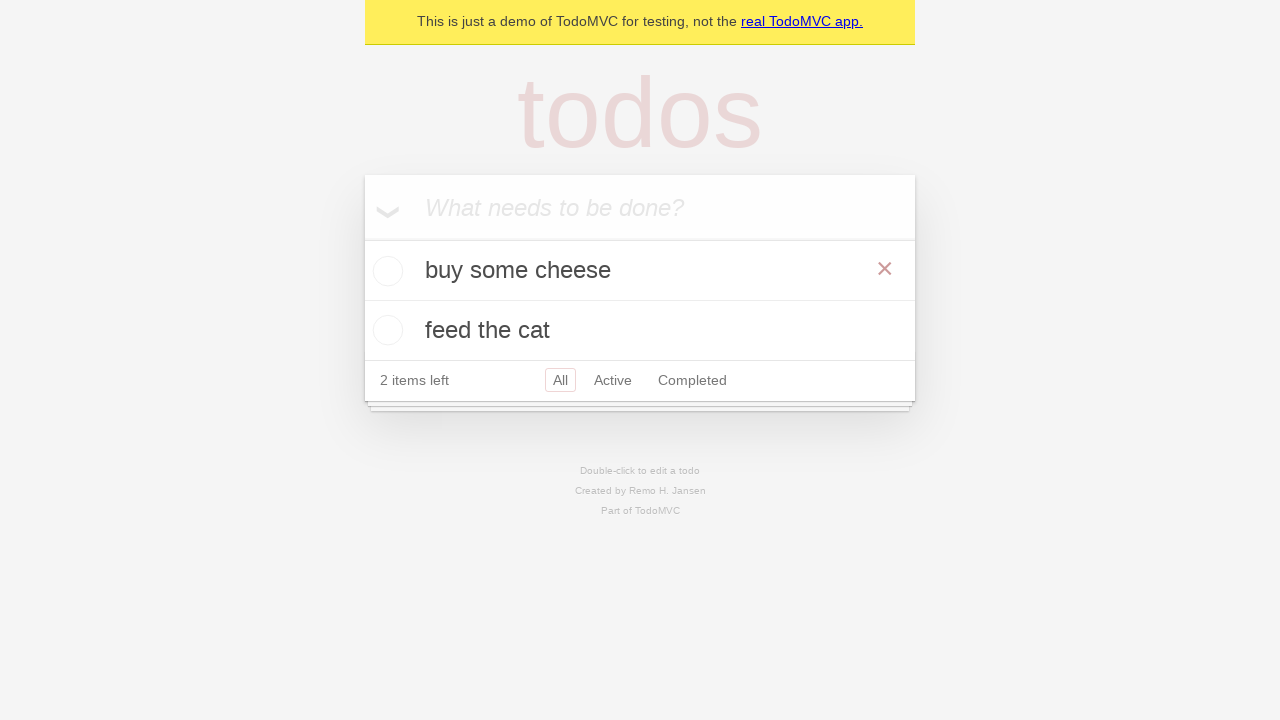